Tests that floating menu remains visible after scrolling using JavaScript scrollTo

Starting URL: https://the-internet.herokuapp.com/floating_menu

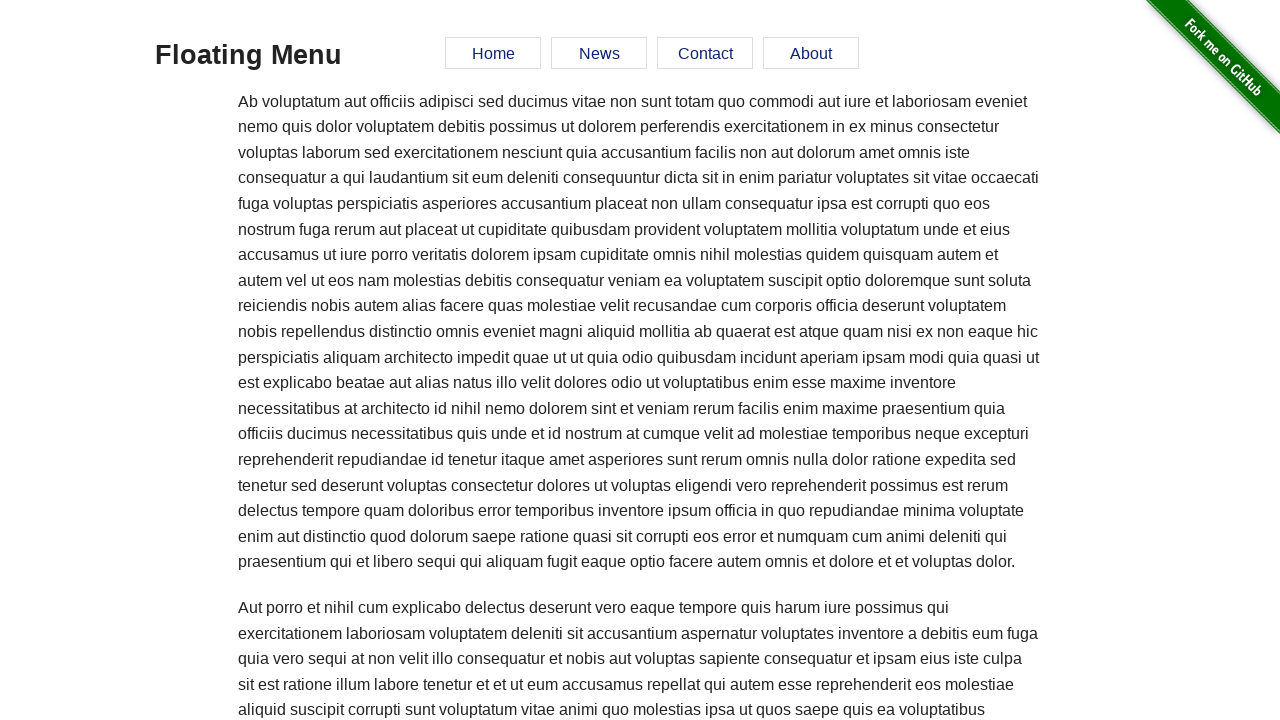

Scrolled down 500 pixels using JavaScript scrollTo
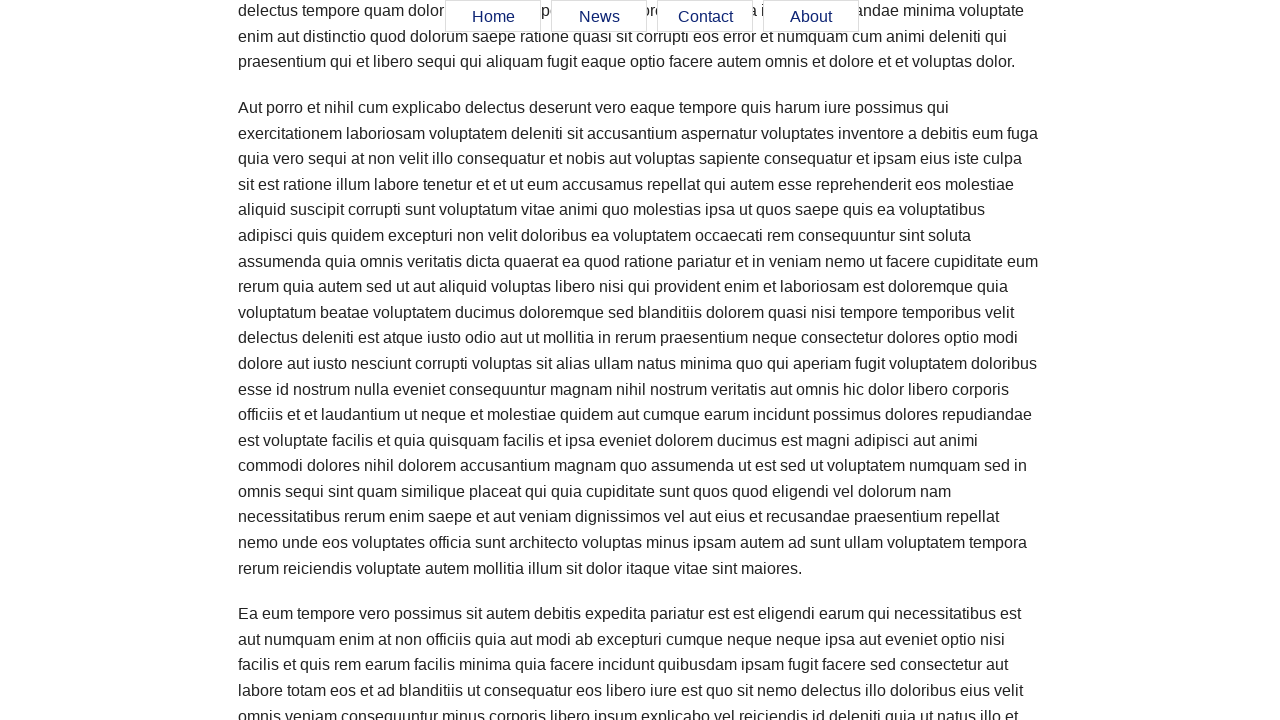

Home link is visible after scrolling
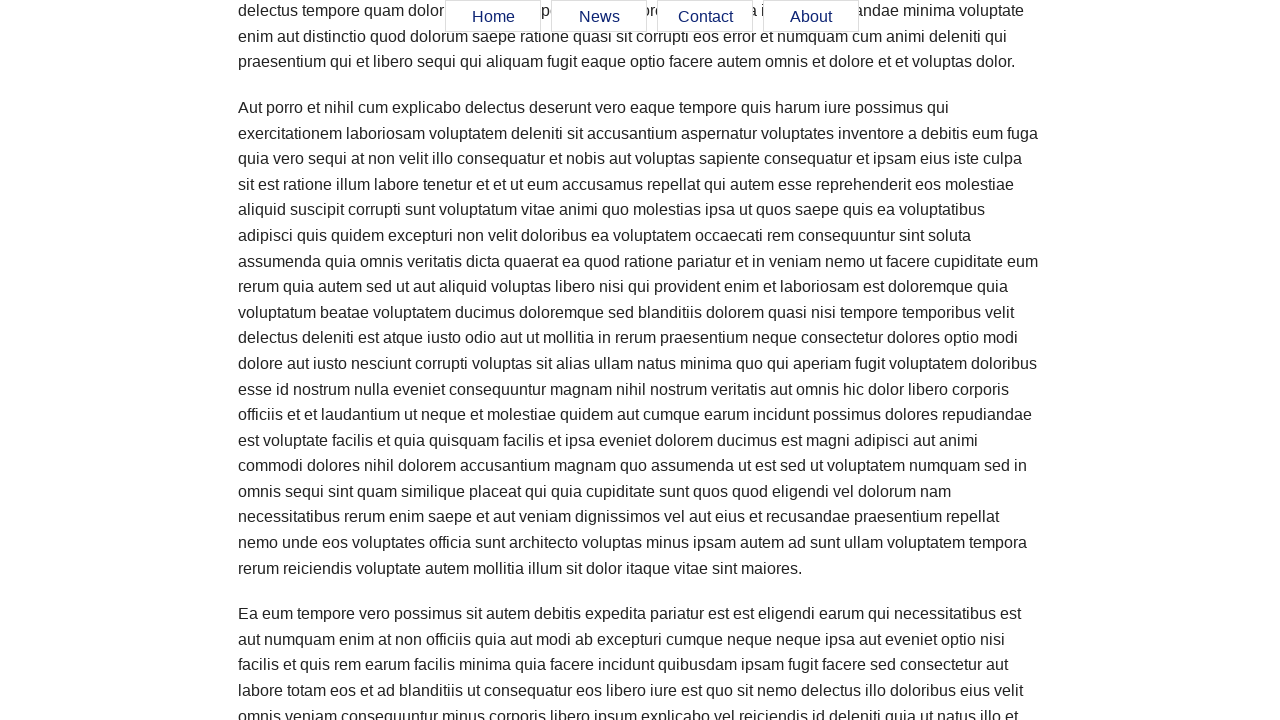

News link is visible after scrolling
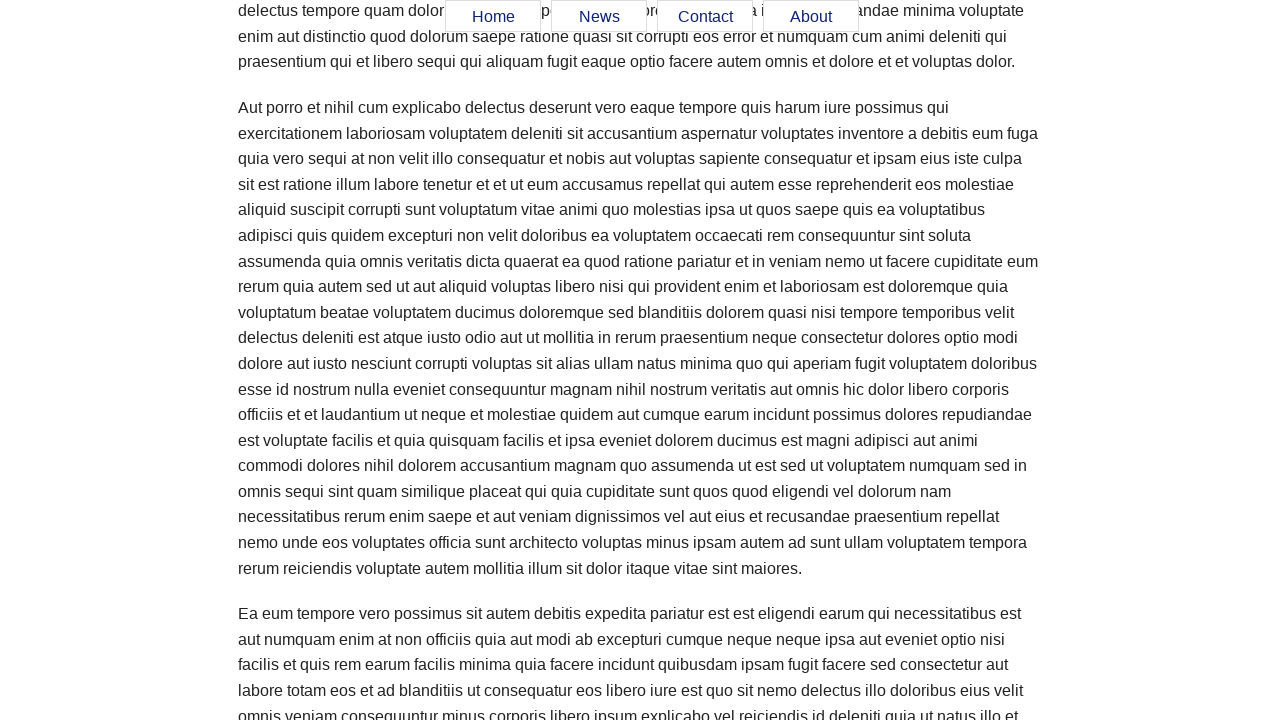

Contact link is visible after scrolling
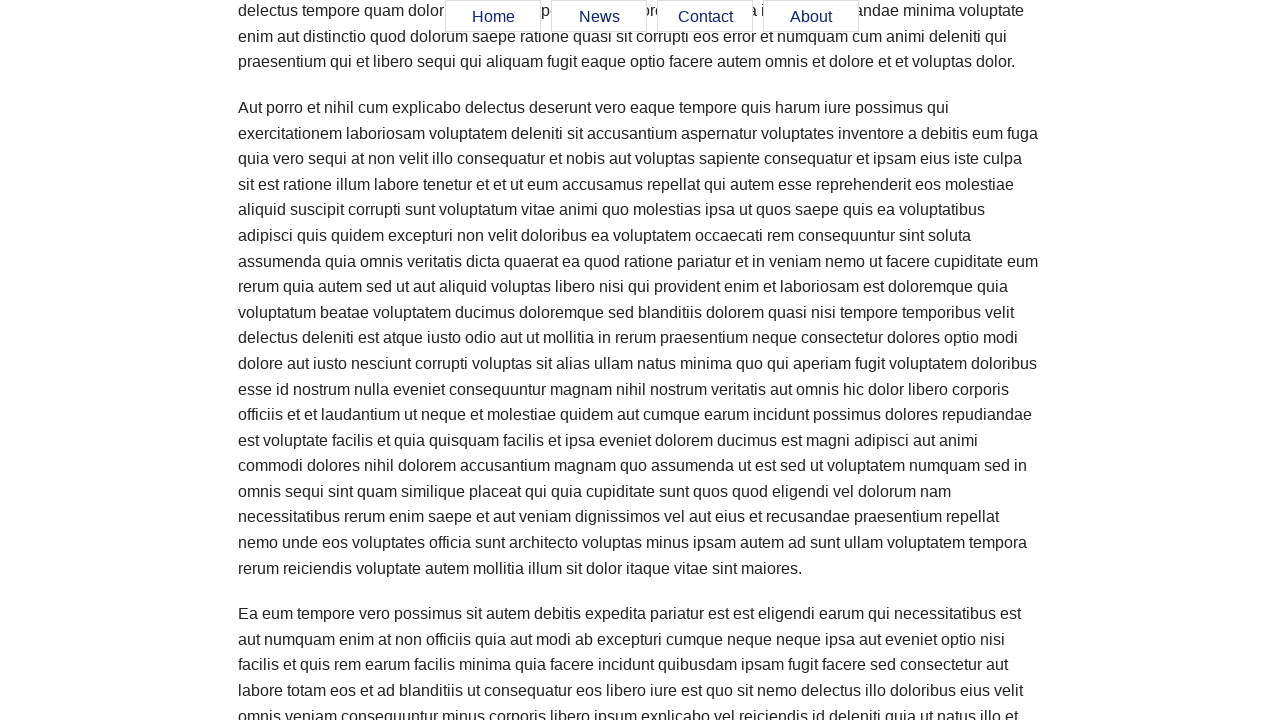

About link is visible after scrolling
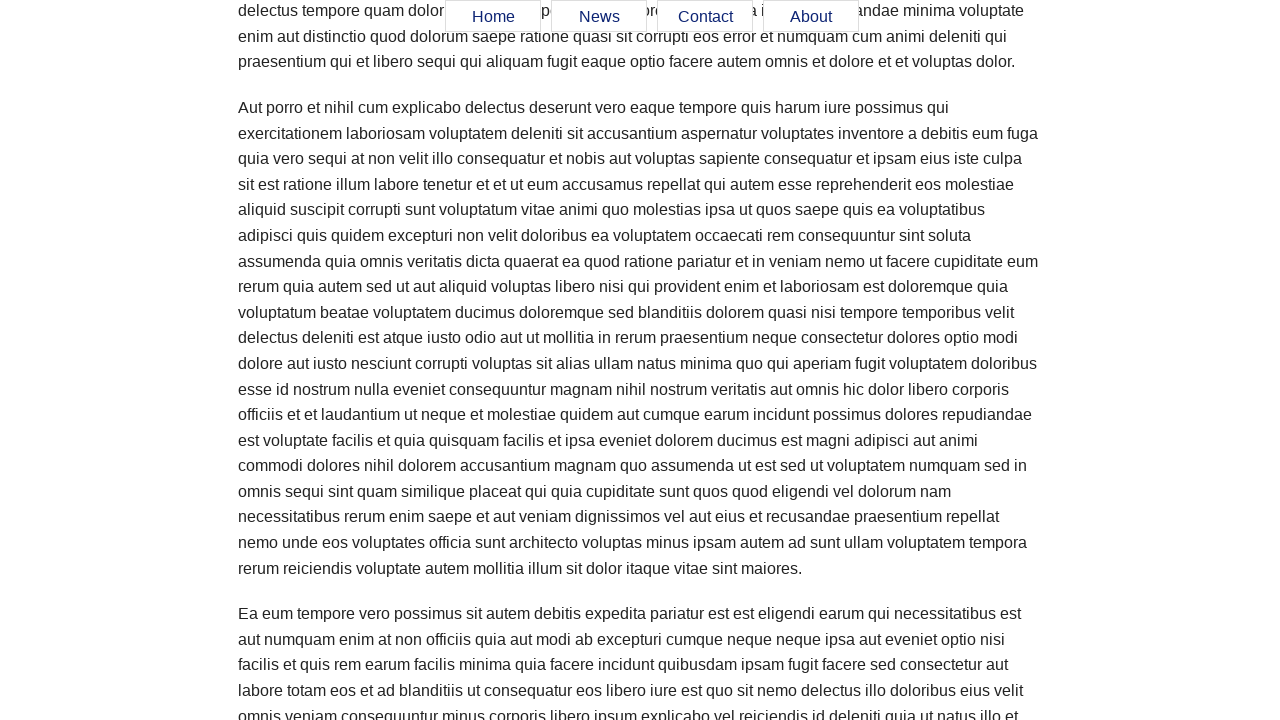

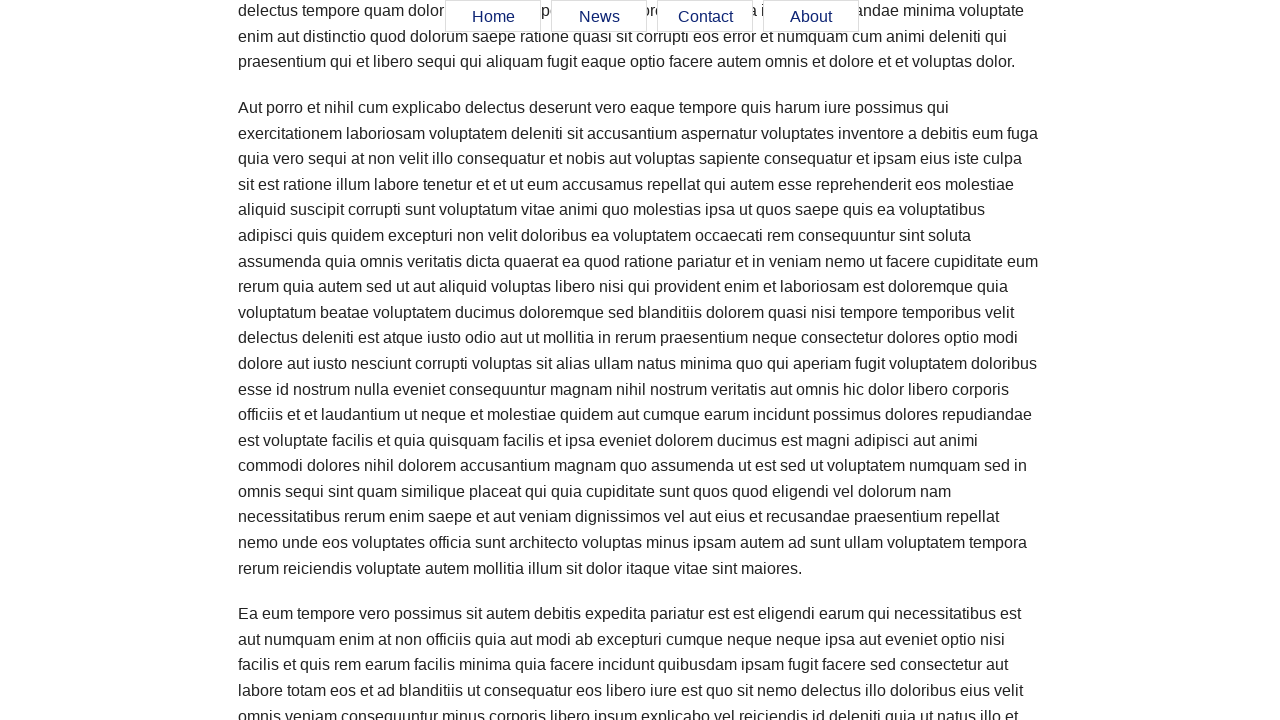